Tests form interaction on Sauce Labs guinea-pig page by filling a text box, email field, and comments field, then submitting the form

Starting URL: https://saucelabs.com/test/guinea-pig

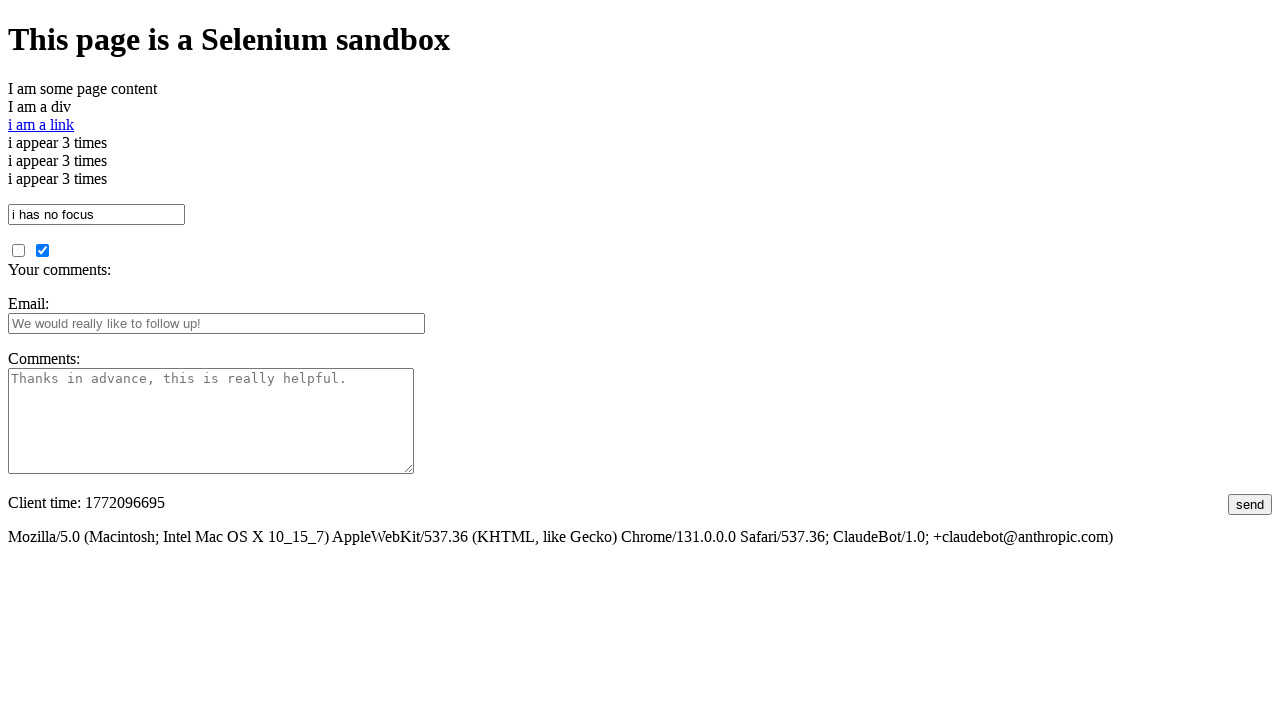

Filled text box with 'Sauce' on #i_am_a_textbox
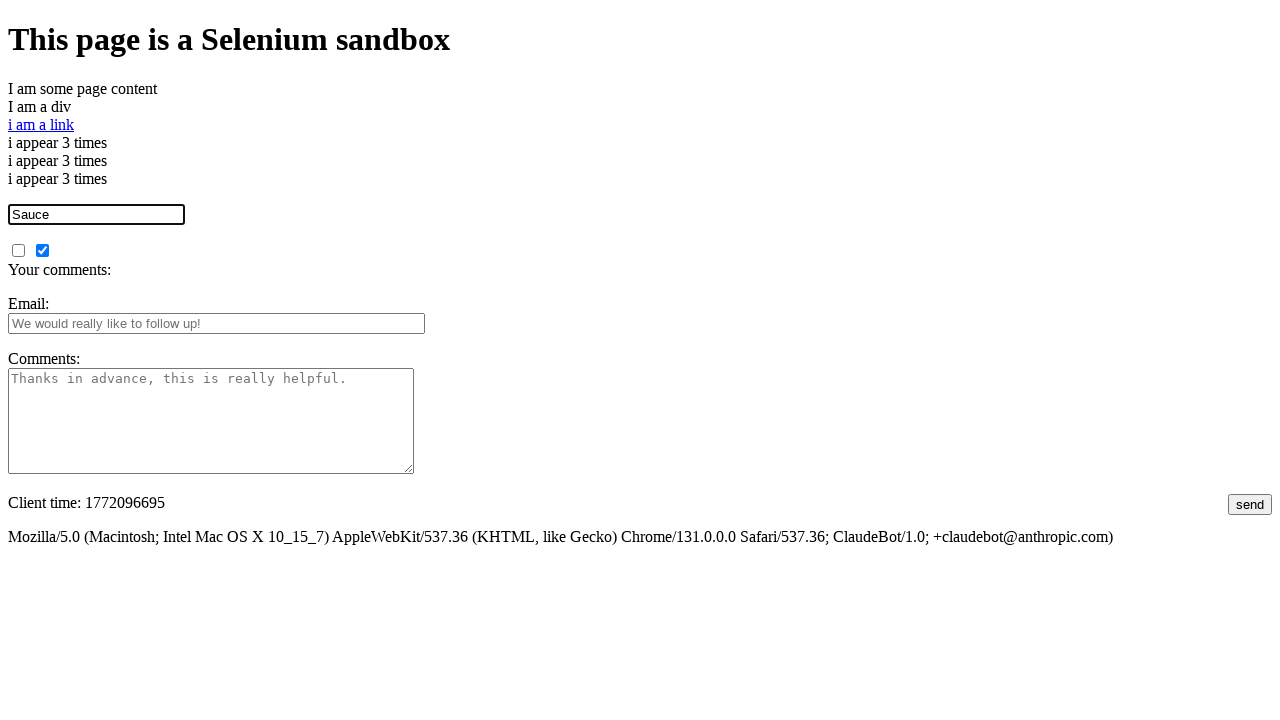

Filled email field with 'testuser@example.com' on #fbemail
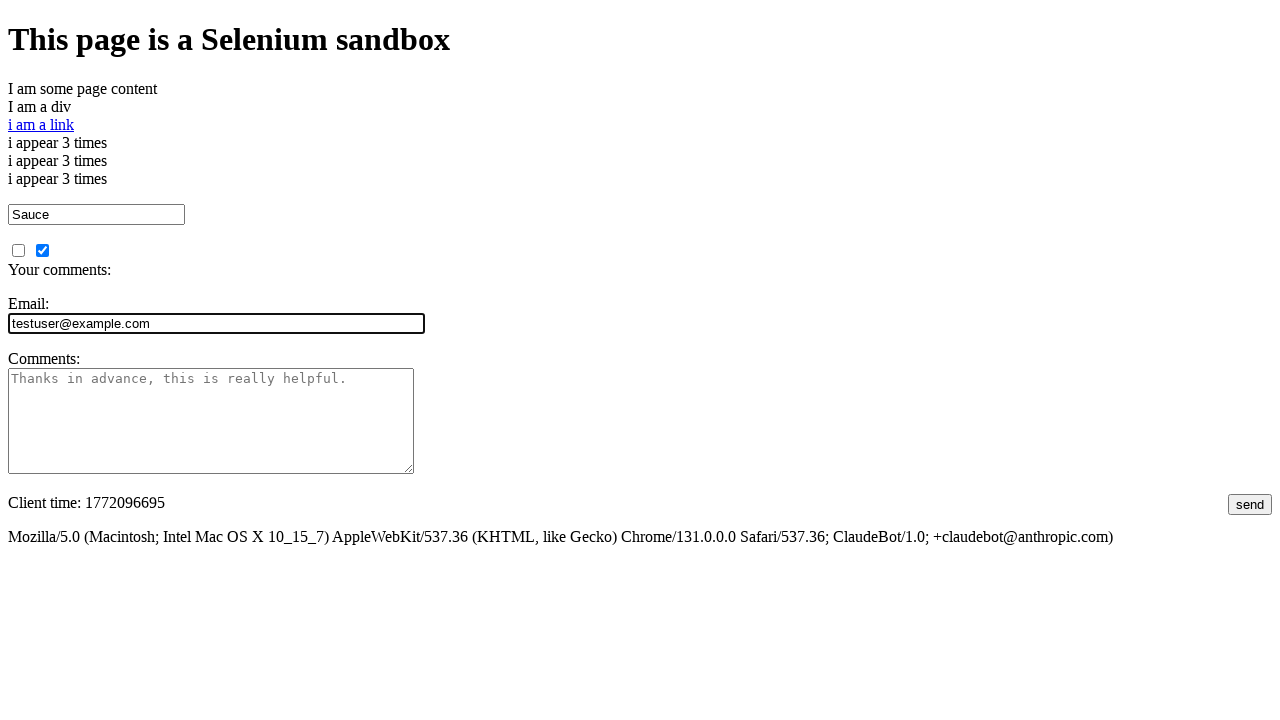

Filled comments field with 'This is a test comment' on #comments
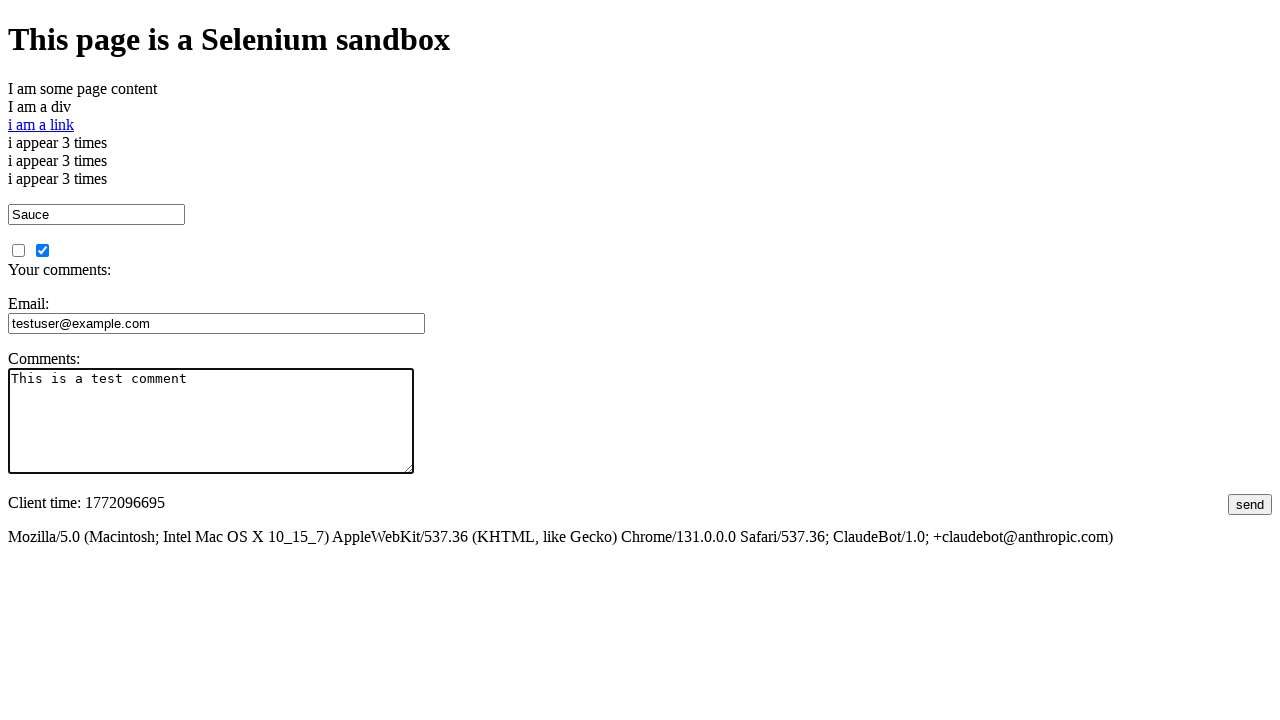

Clicked submit button to submit the form at (1250, 504) on #submit
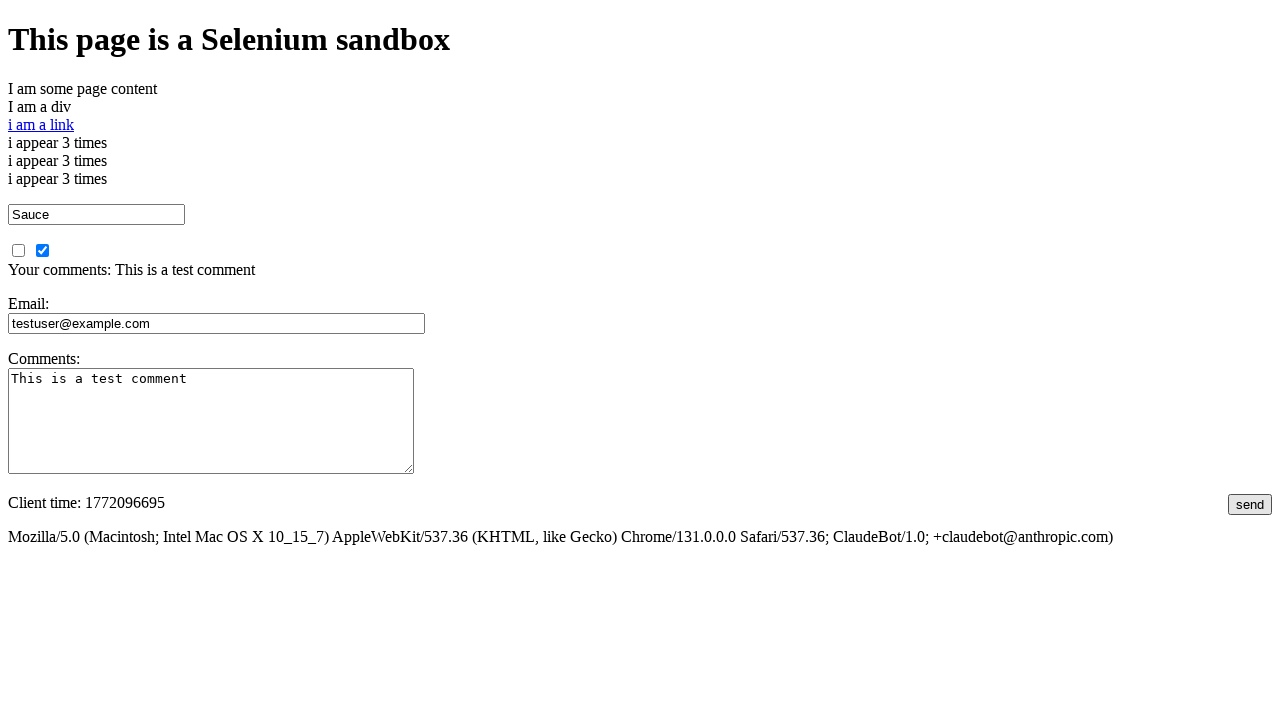

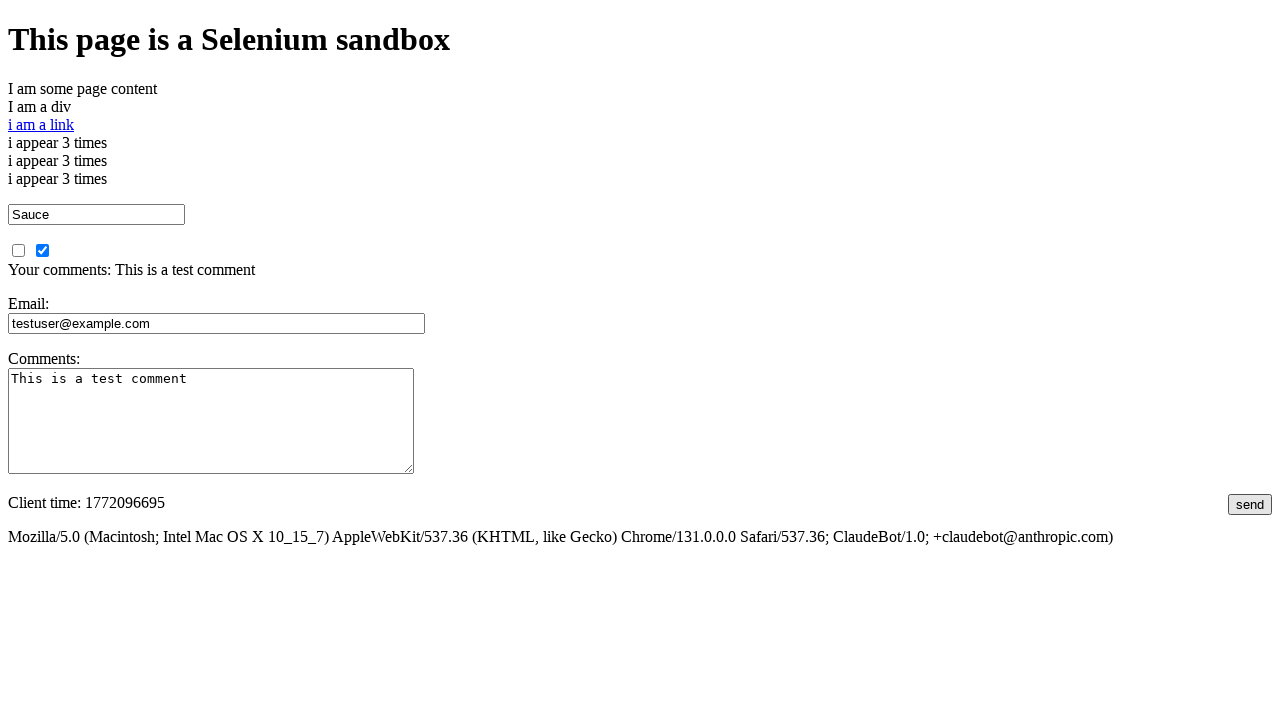